Tests sending a space key press to a specific element and verifies the page displays the correct key press result

Starting URL: http://the-internet.herokuapp.com/key_presses

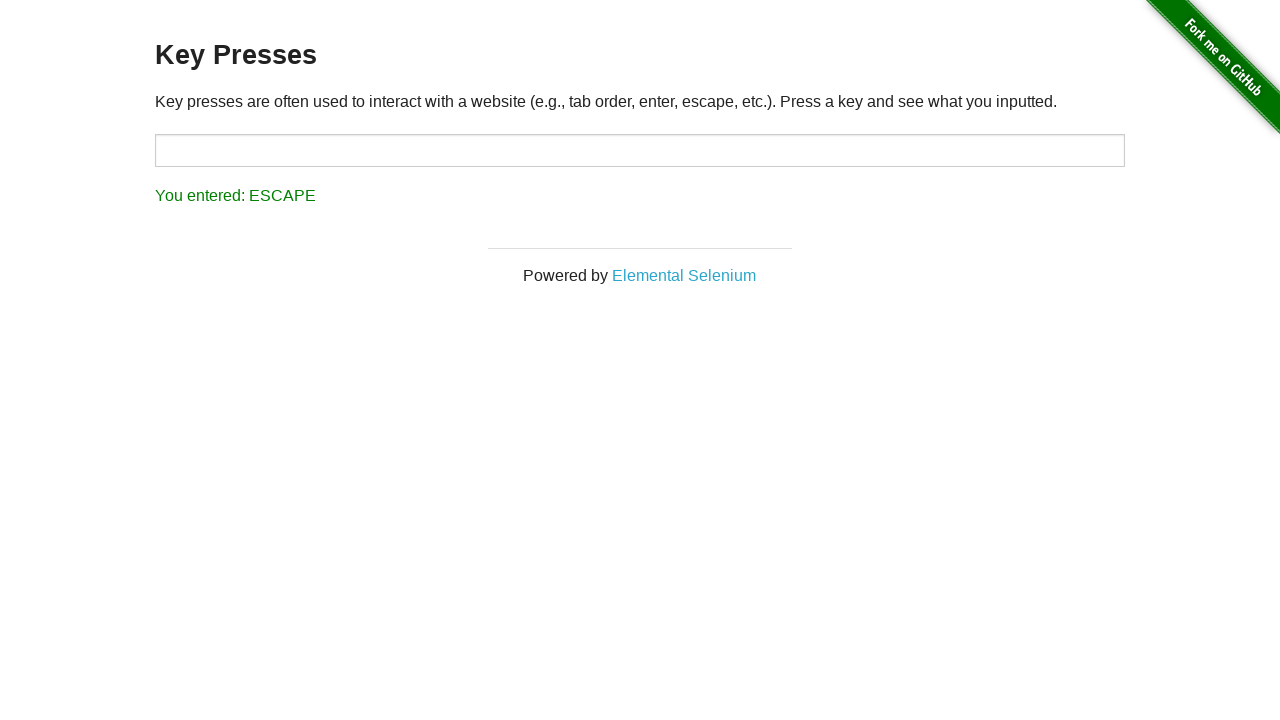

Sent space key press to target element on #target
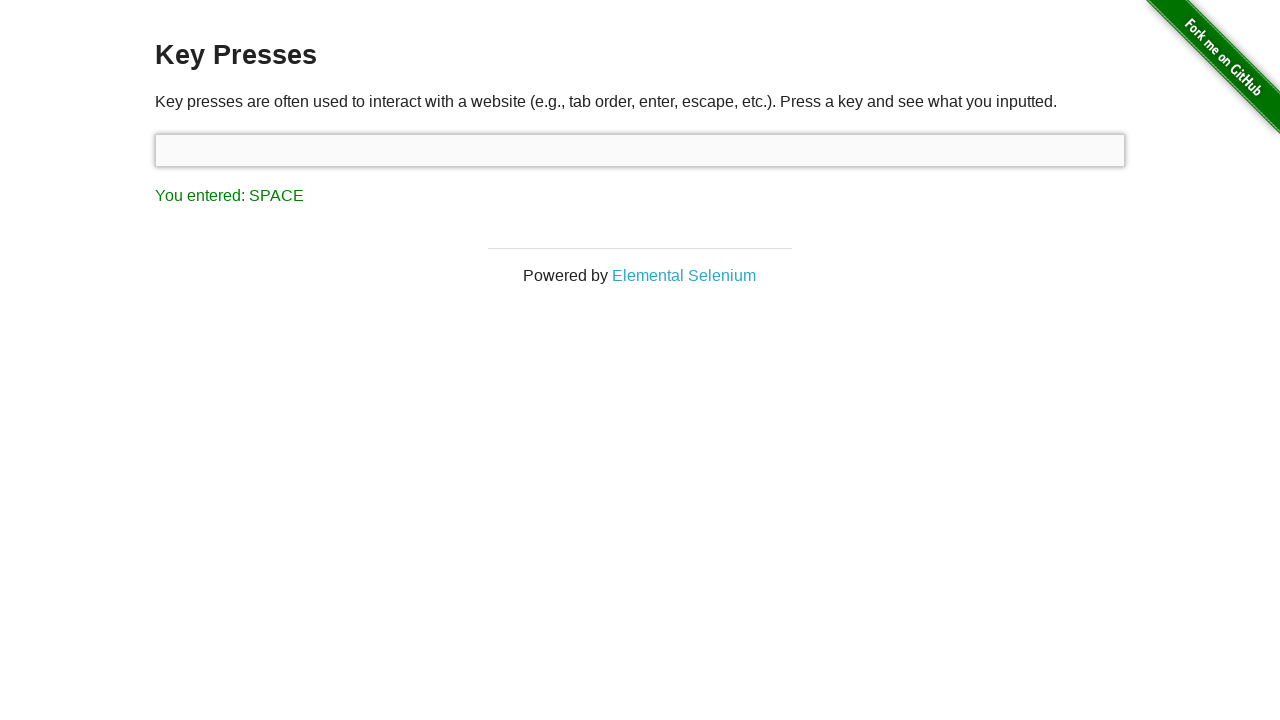

Result element loaded
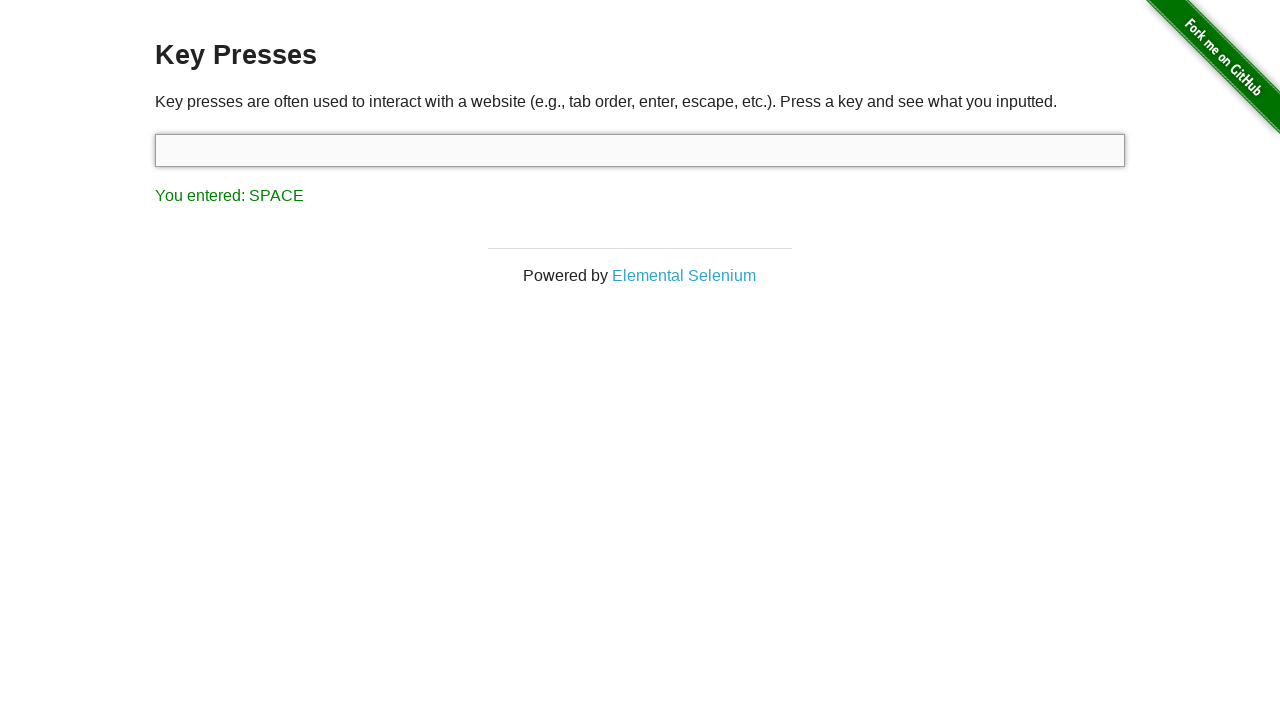

Retrieved result text: 'You entered: SPACE'
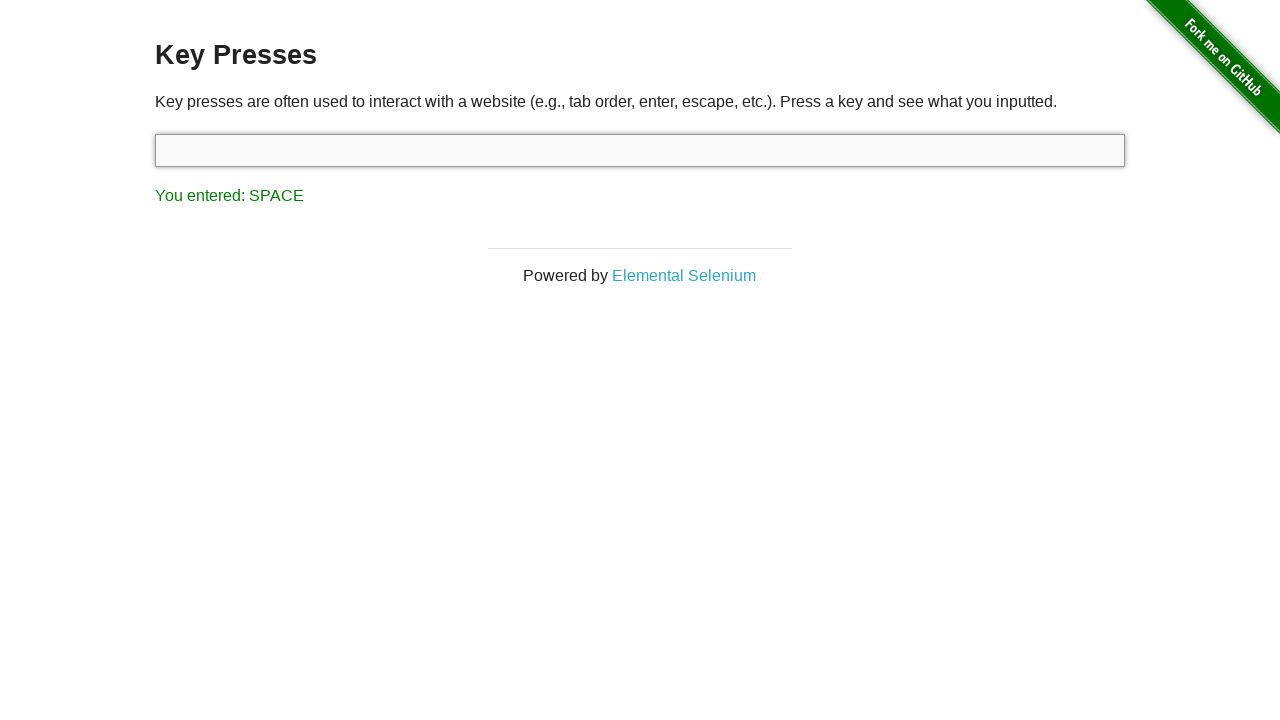

Verified space key press result text is correct
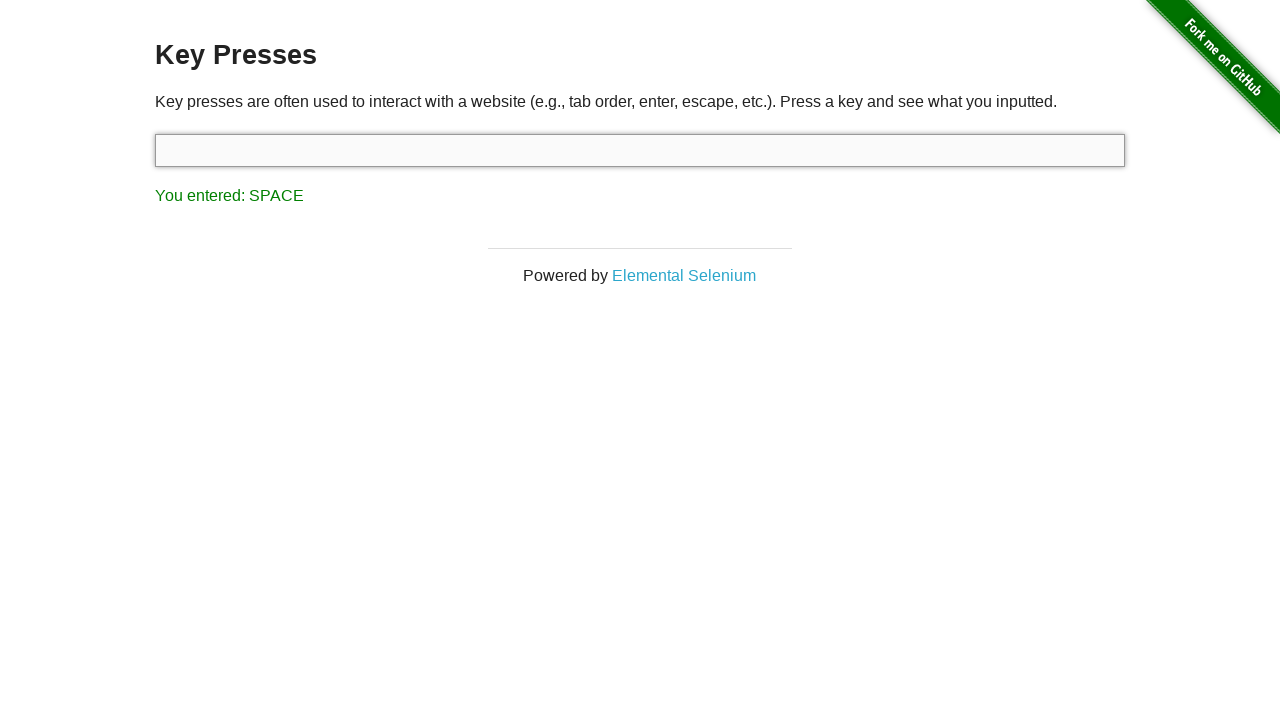

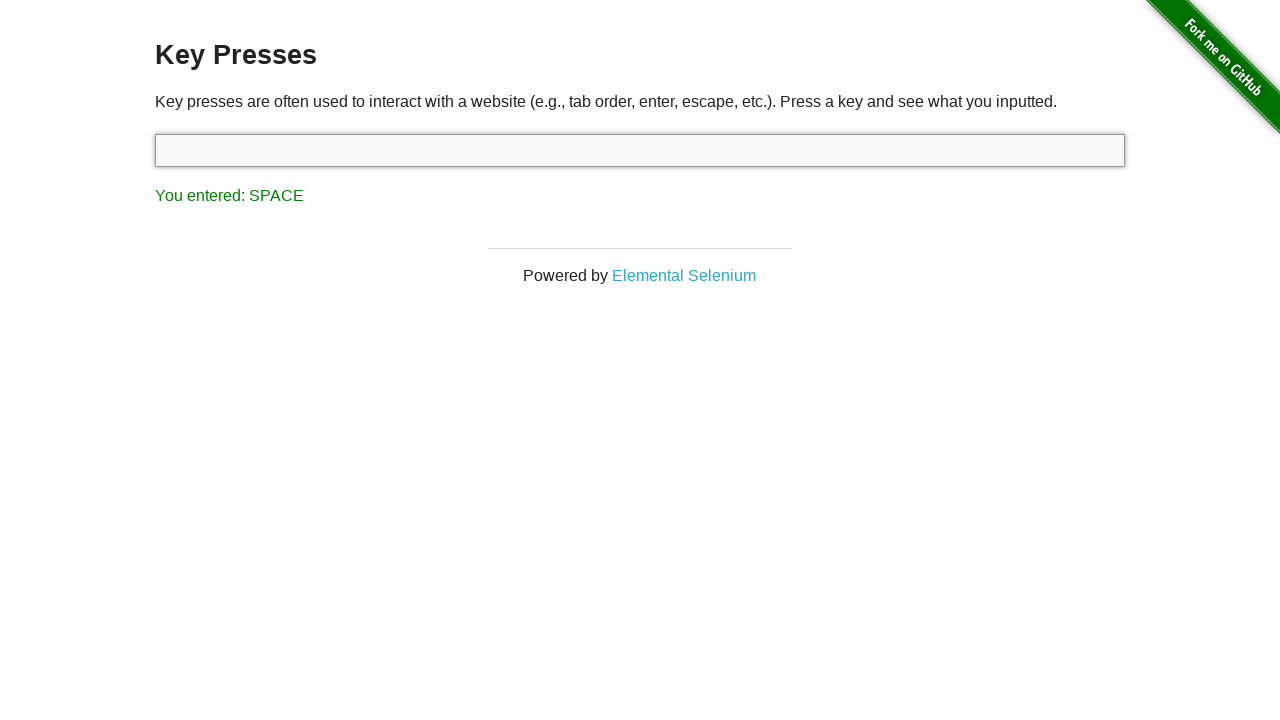